Fills out a text box form on DemoQA by entering user information (name, email, addresses) and submitting the form

Starting URL: https://demoqa.com/text-box

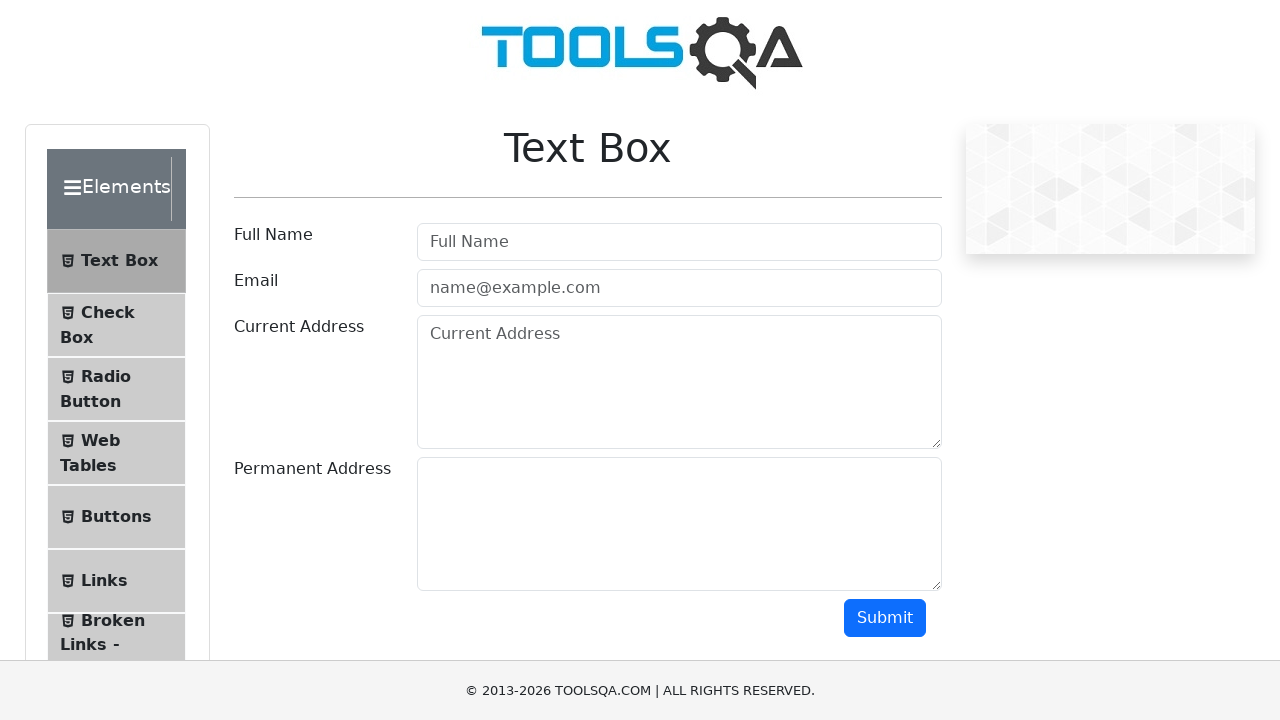

Filled userName field with 'Holas' on #userName
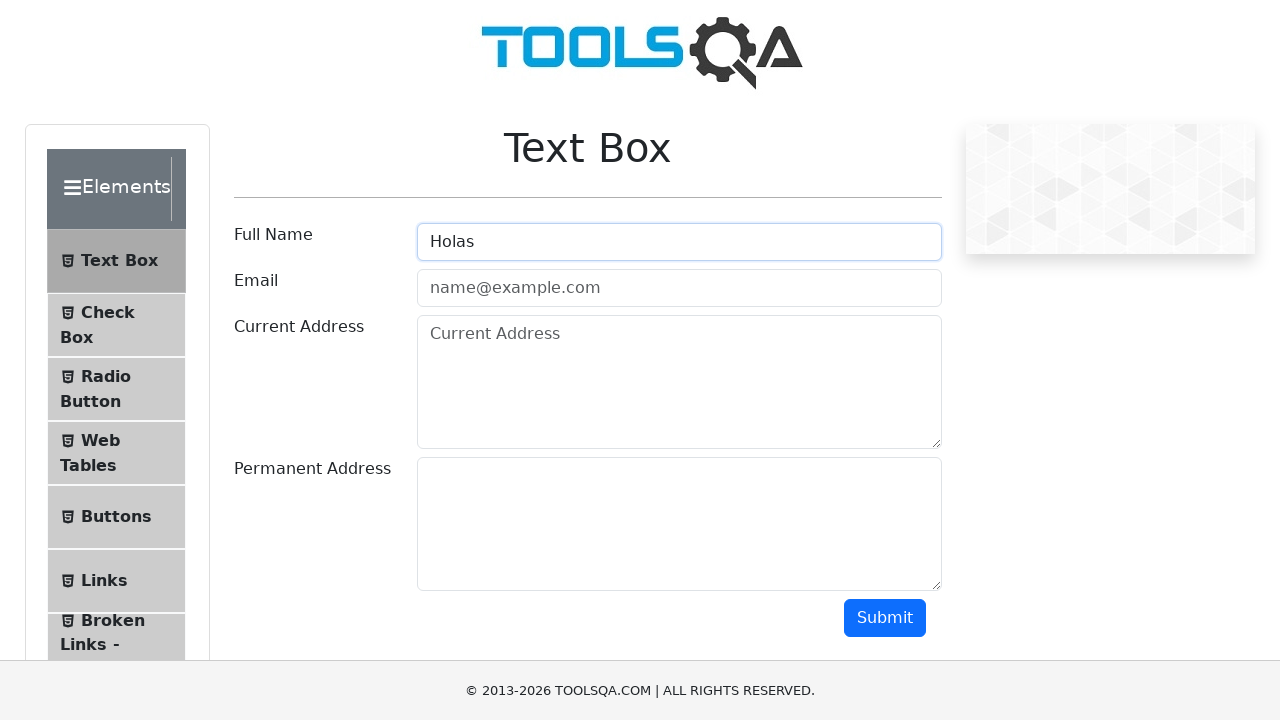

Filled userEmail field with '2@2.com' on #userEmail
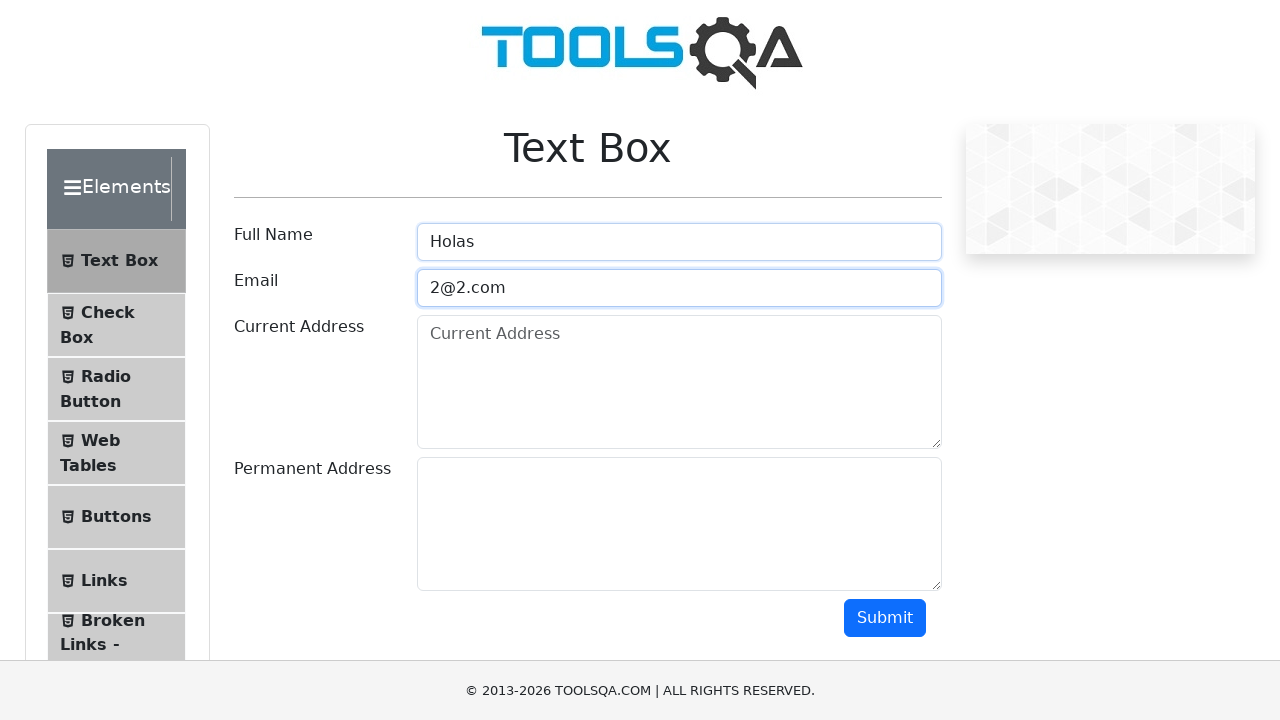

Filled currentAddress field with 'Calle Ficticia 123' on #currentAddress
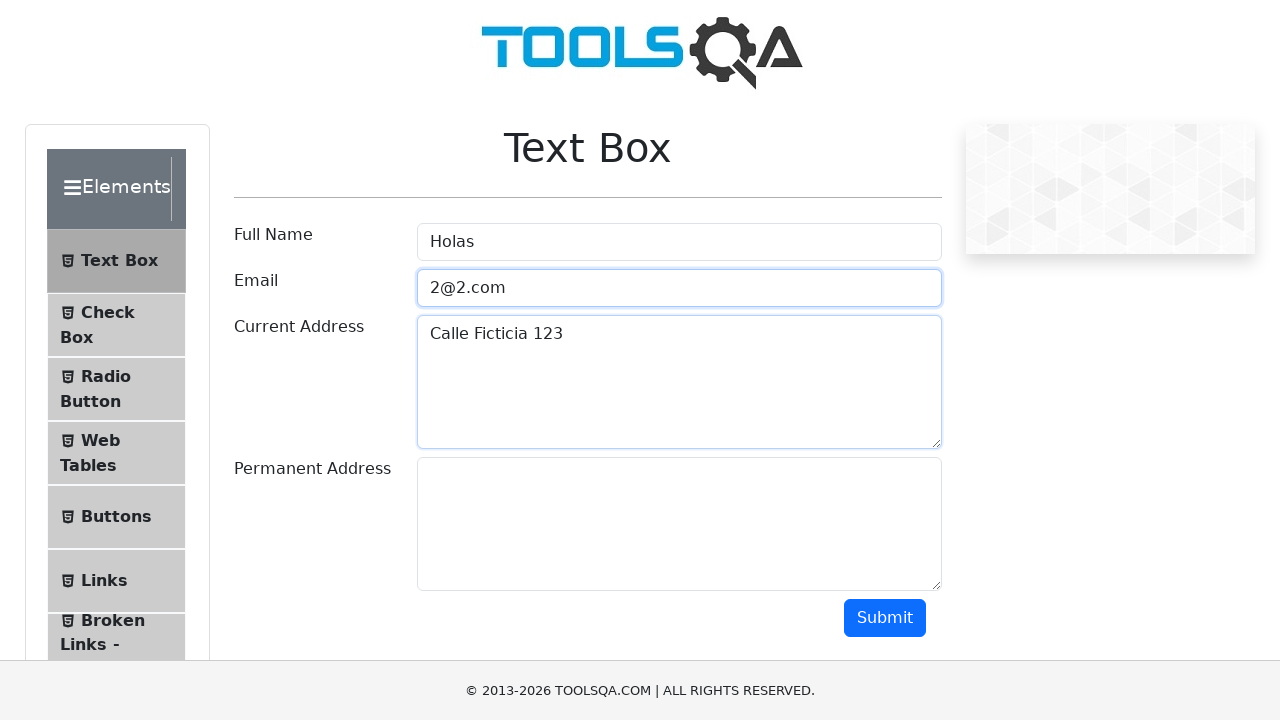

Filled permanentAddress field with 'Ciudad Imaginaria' on #permanentAddress
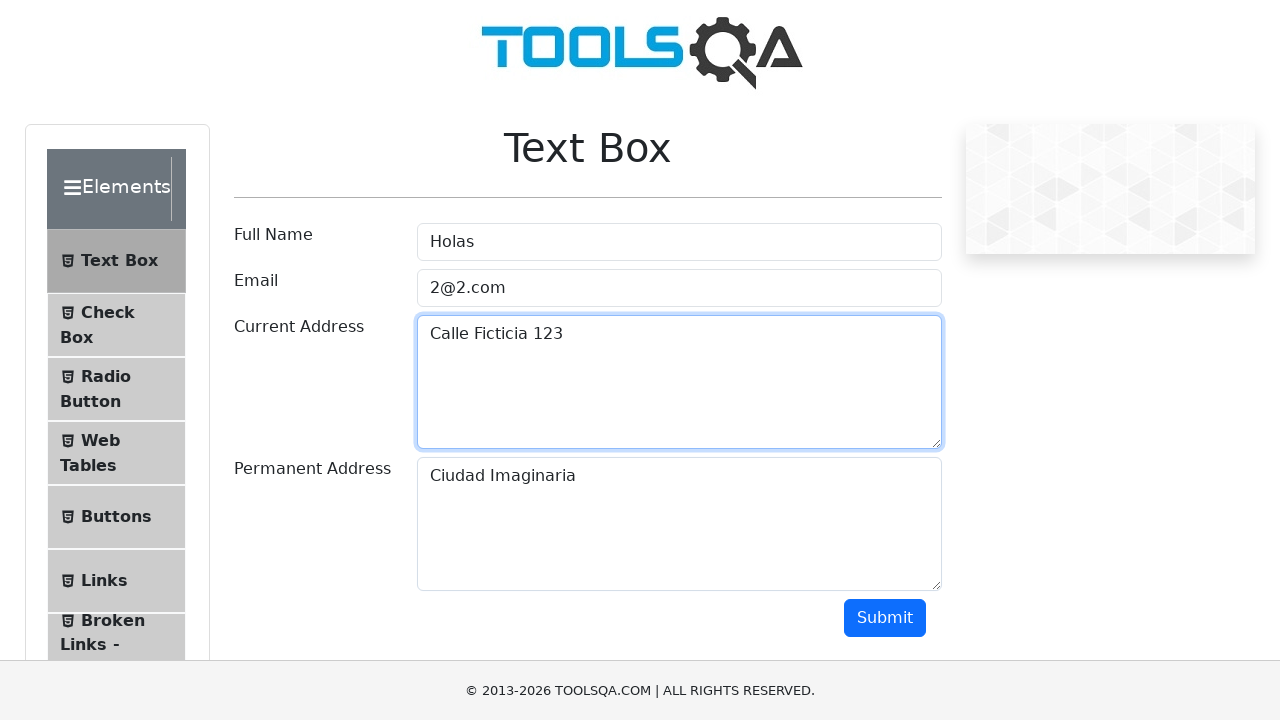

Scrolled down 500px to reveal submit button
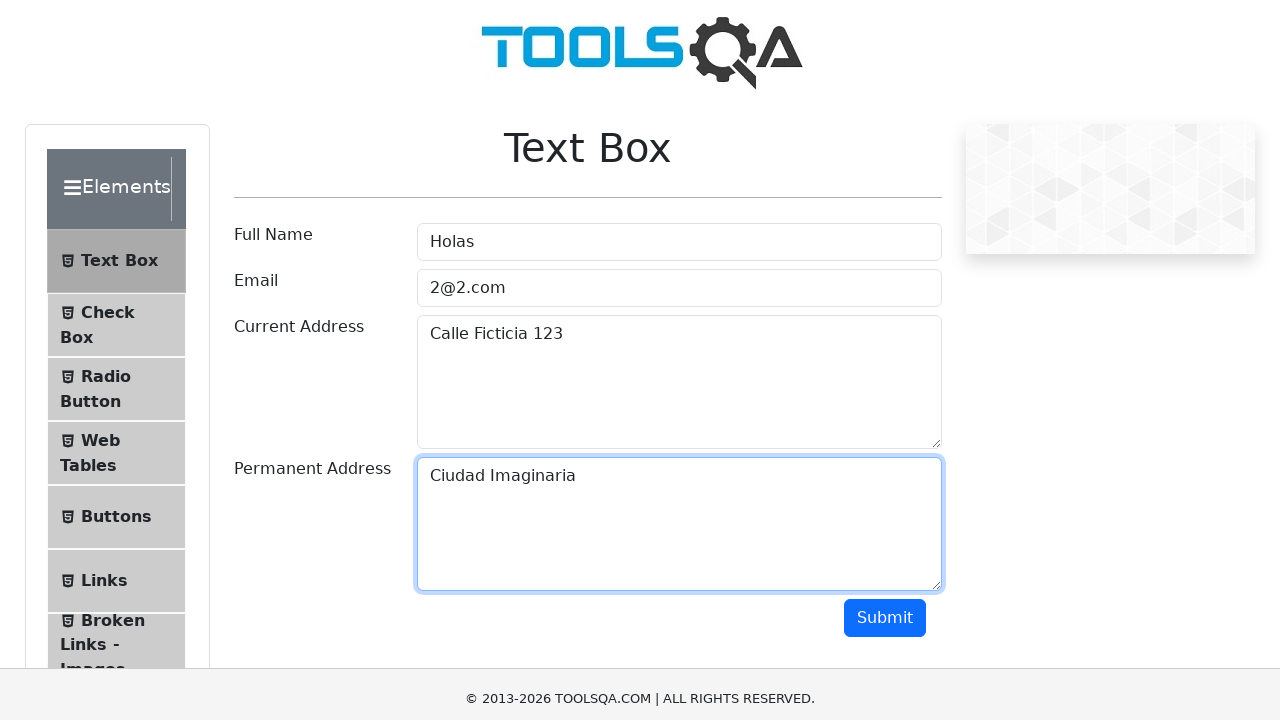

Clicked submit button to submit the form at (885, 118) on #submit
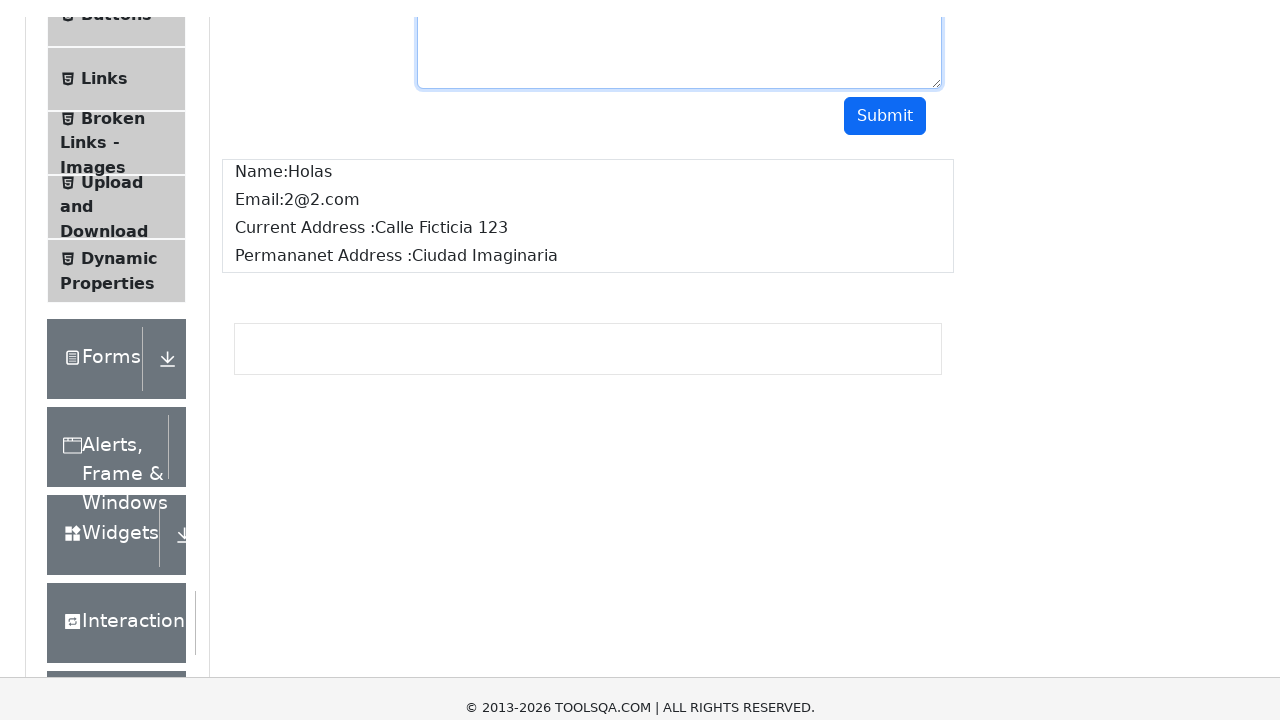

Form submission results displayed in output section
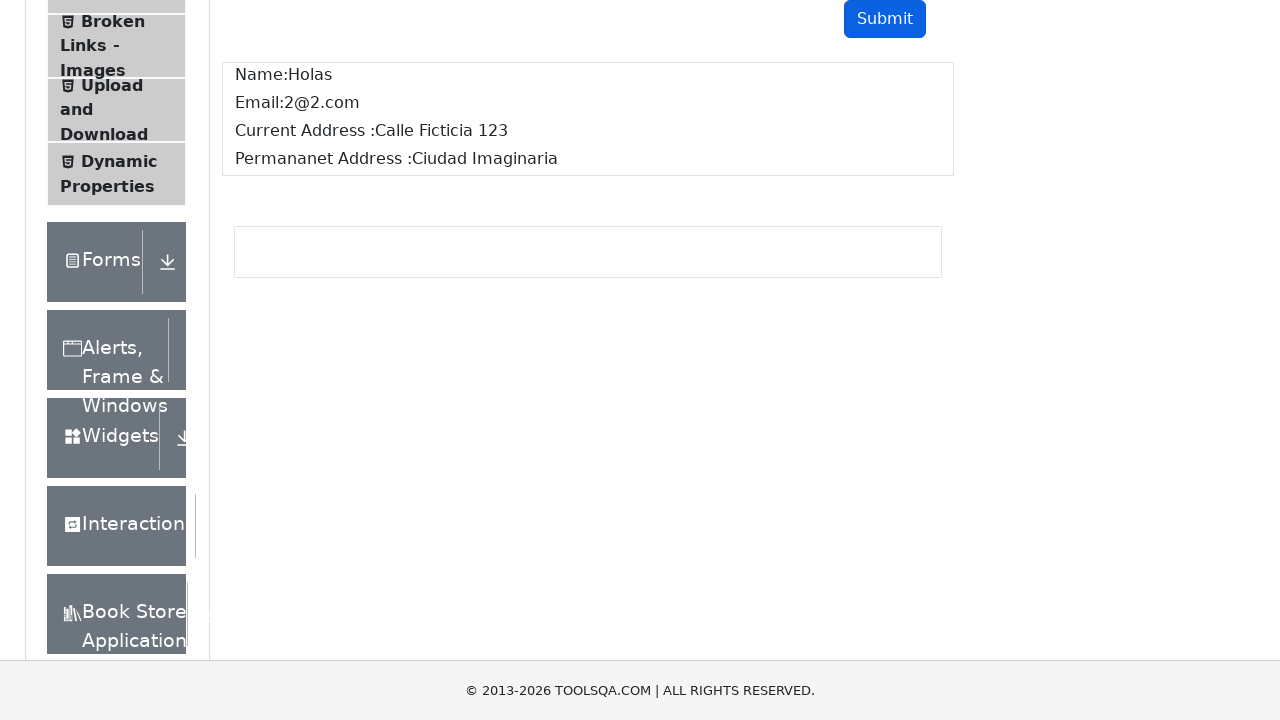

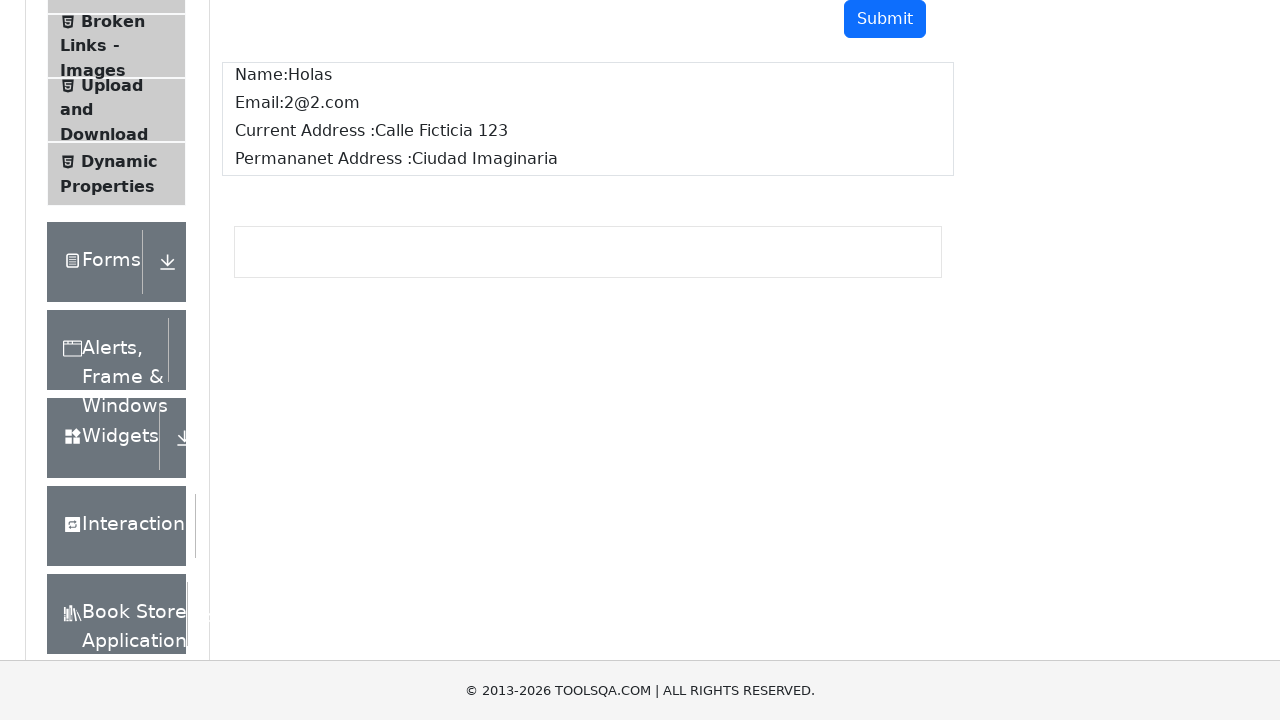